Tests dropdown selection functionality by calculating the sum of two numbers displayed on the page and selecting the result from a dropdown menu

Starting URL: https://suninjuly.github.io/selects1.html

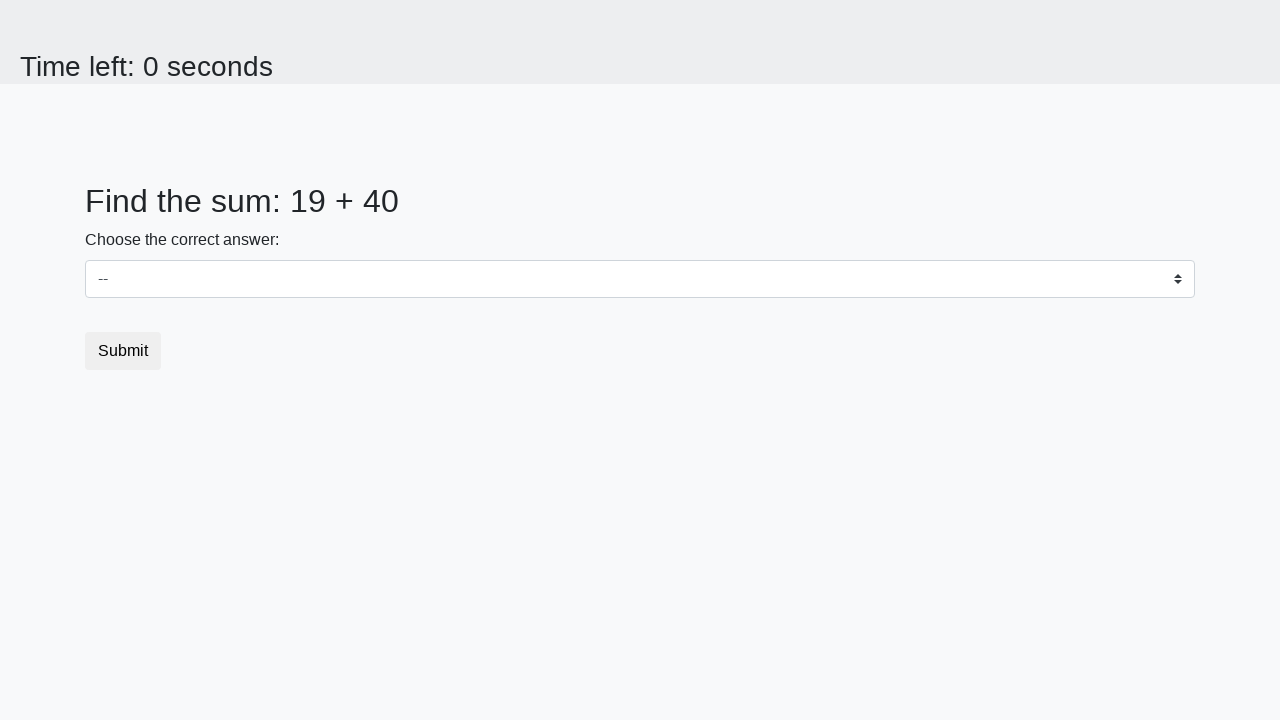

Located first number element (#num1)
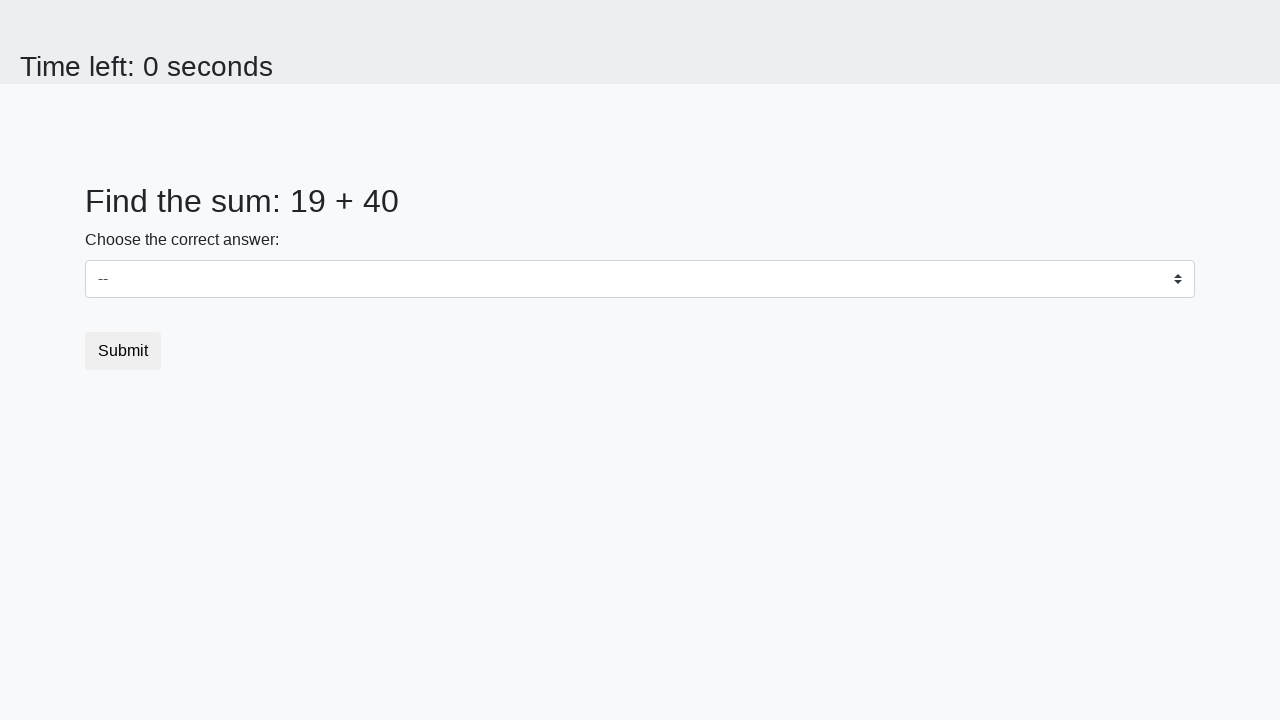

Located second number element (#num2)
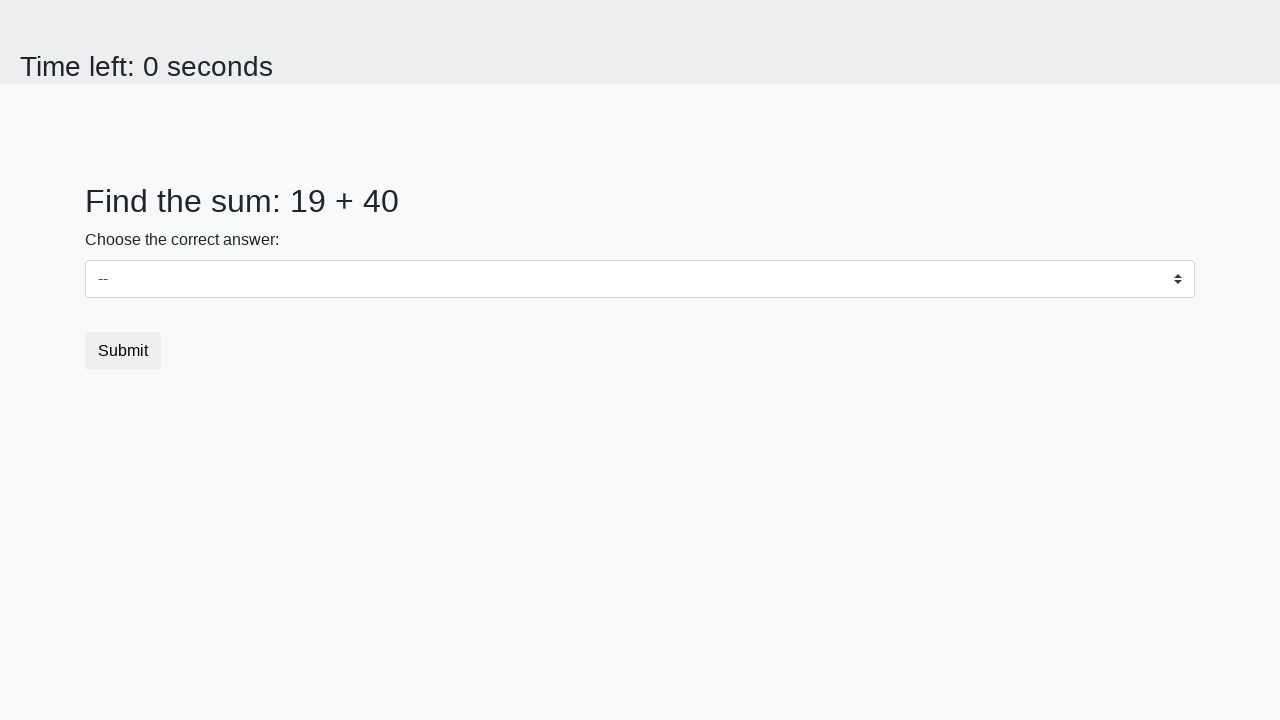

Retrieved first number: 19
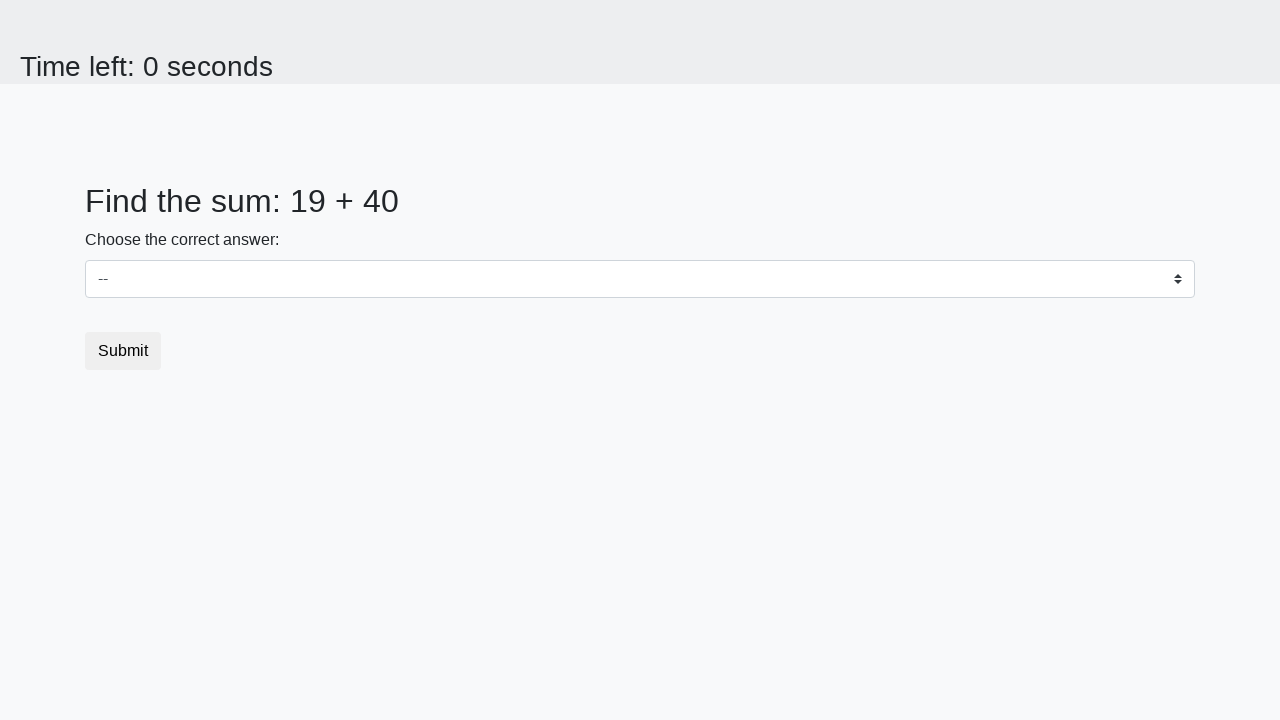

Retrieved second number: 40
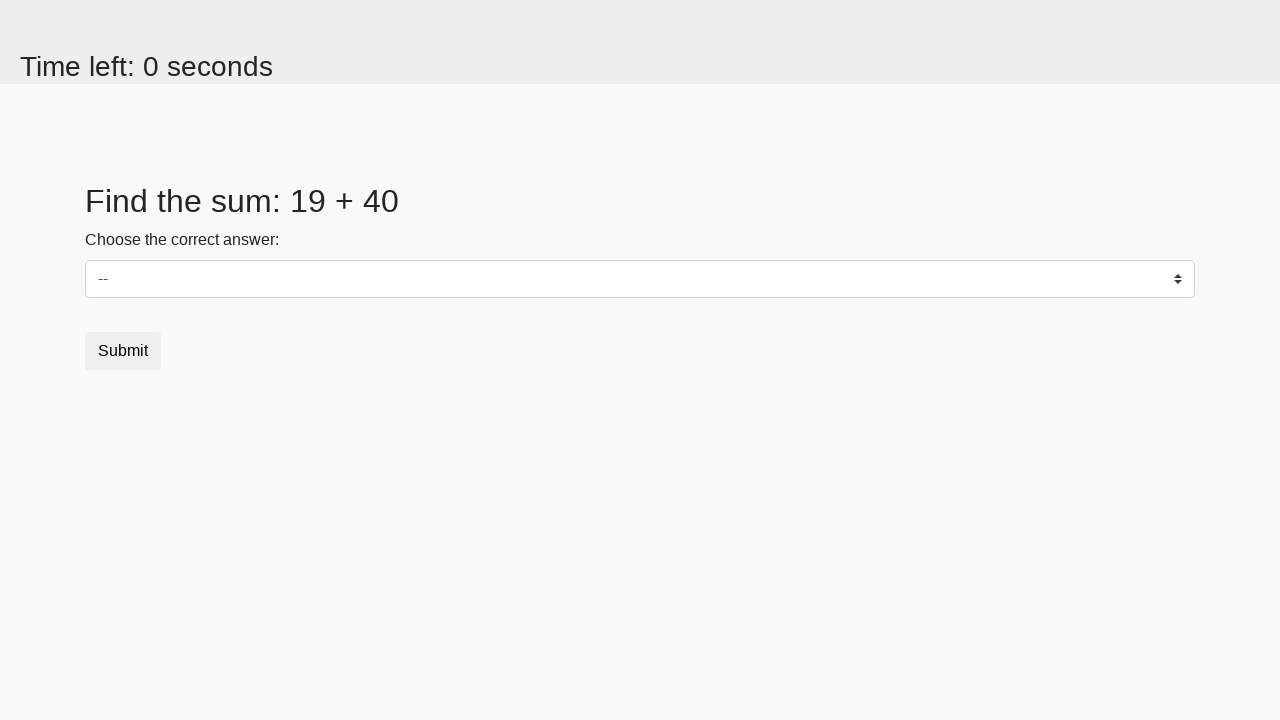

Calculated sum: 19 + 40 = 59
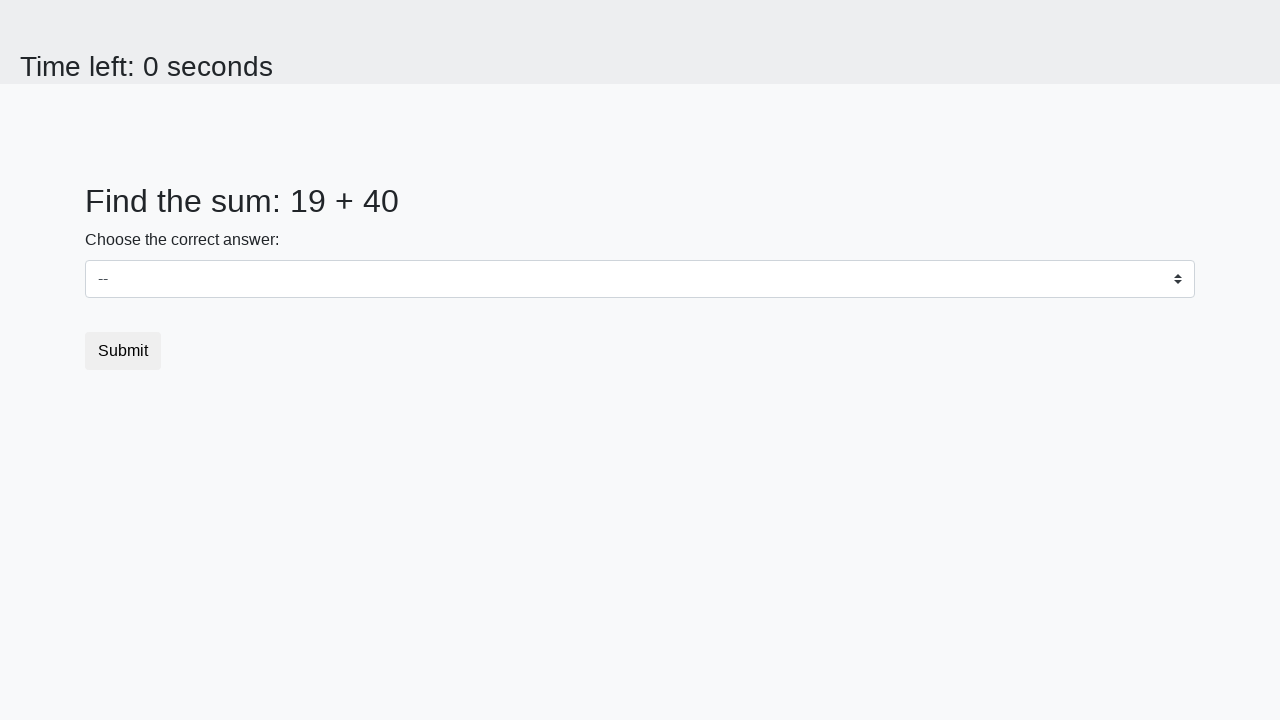

Selected dropdown option with value 59 on #dropdown
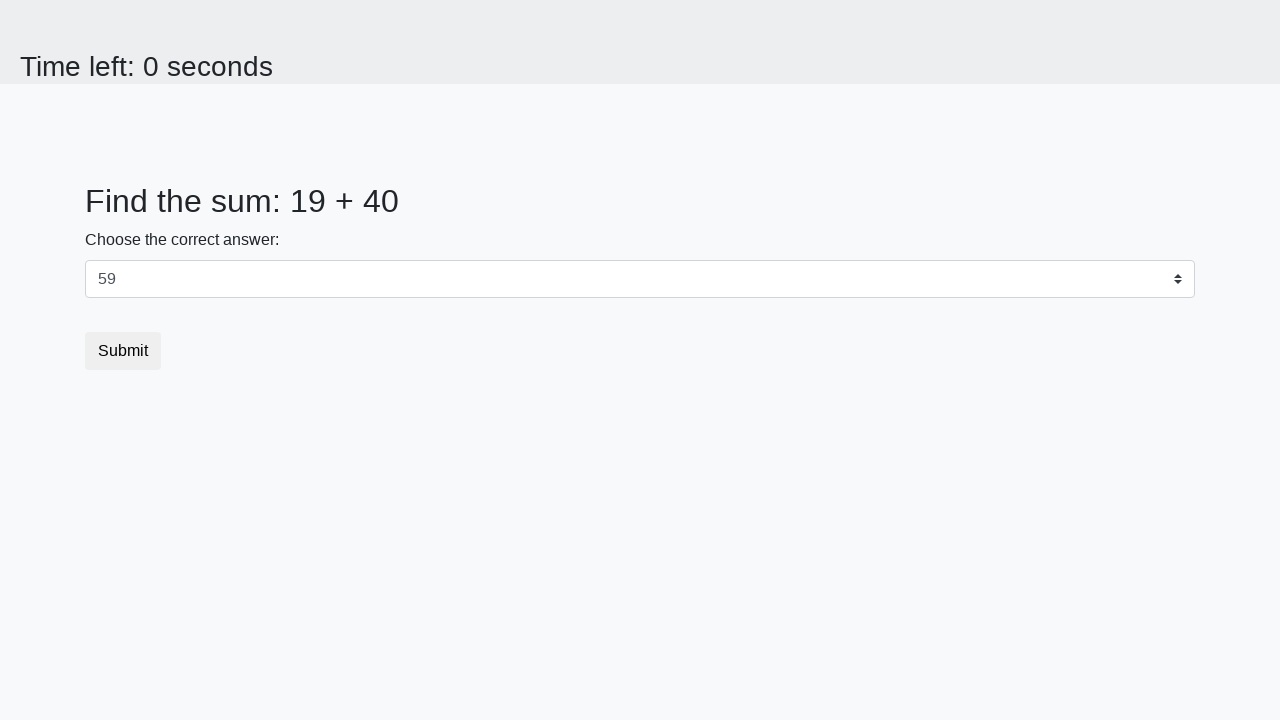

Clicked submit button at (123, 351) on button[type='submit']
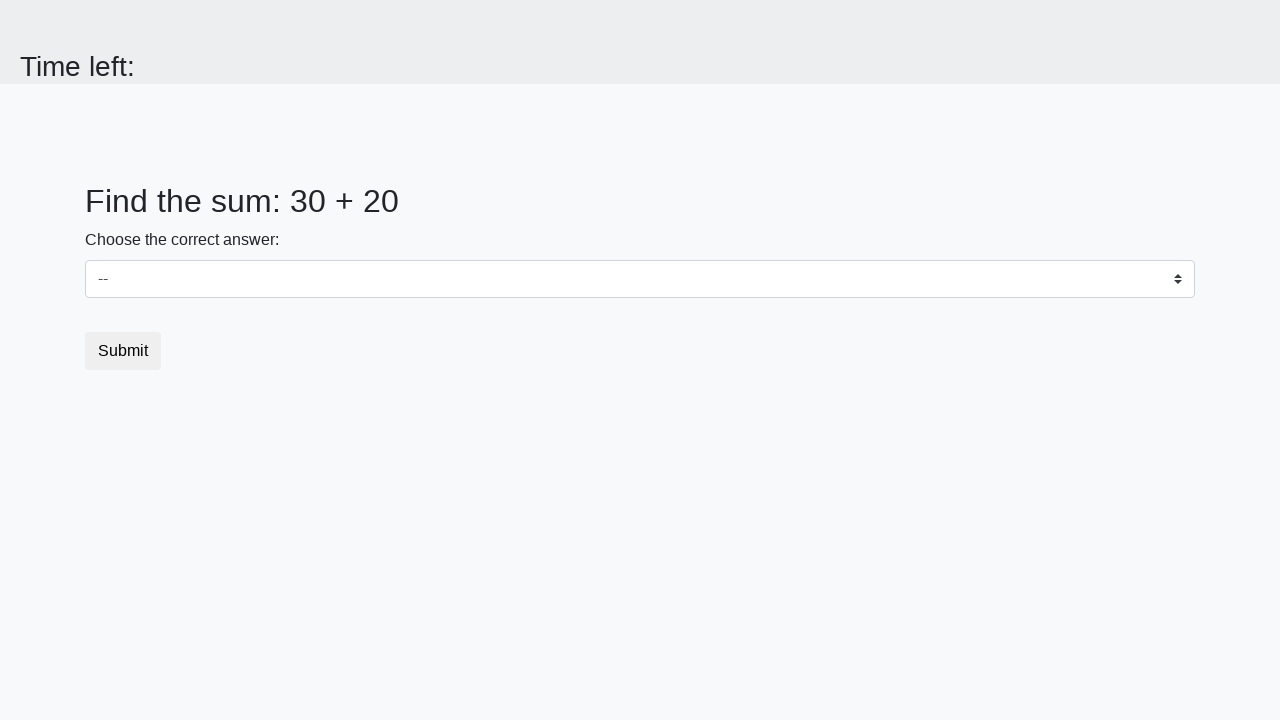

Waited 1000ms for alert to appear
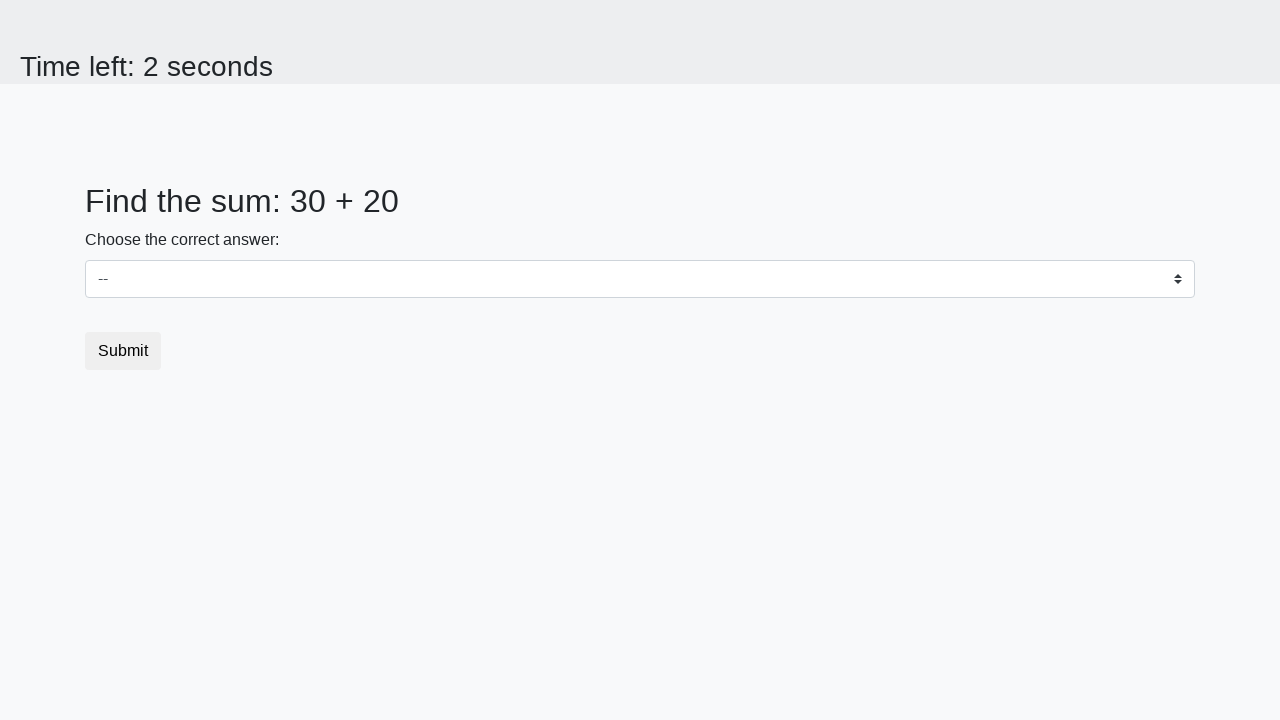

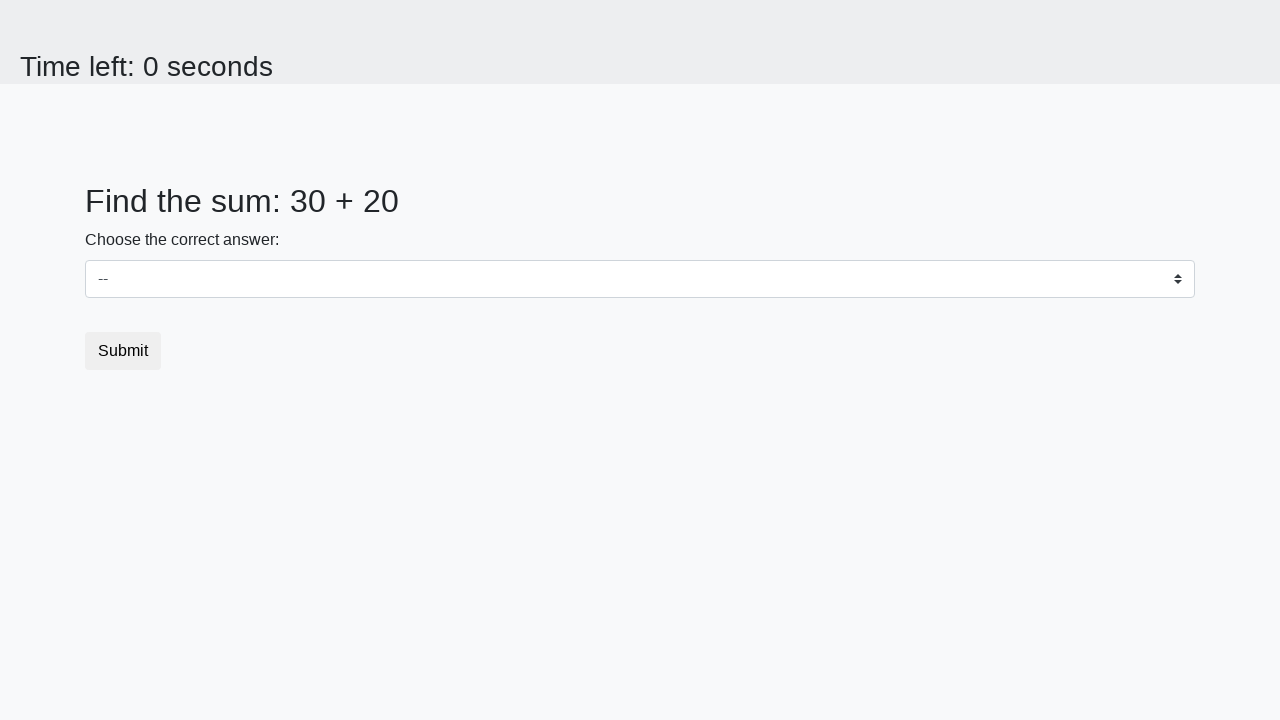